Tests window switching functionality by clicking on Terms link to open a new window, switching to it, and then switching back to the parent window

Starting URL: https://accounts.google.com/signup/v2/webcreateaccount?flowName=GlifWebSignIn&flowEntry=SignUp

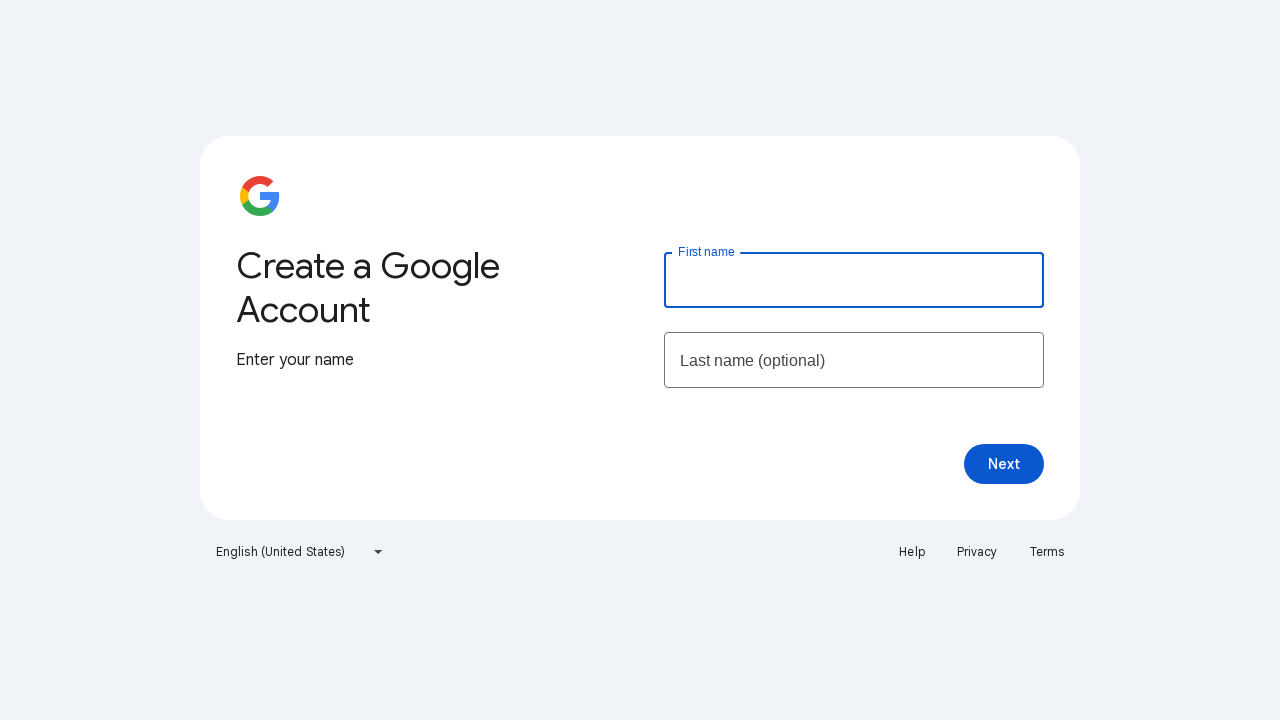

Clicked Terms link and new window opened at (1047, 552) on xpath=//a[contains(text(),'Terms')]
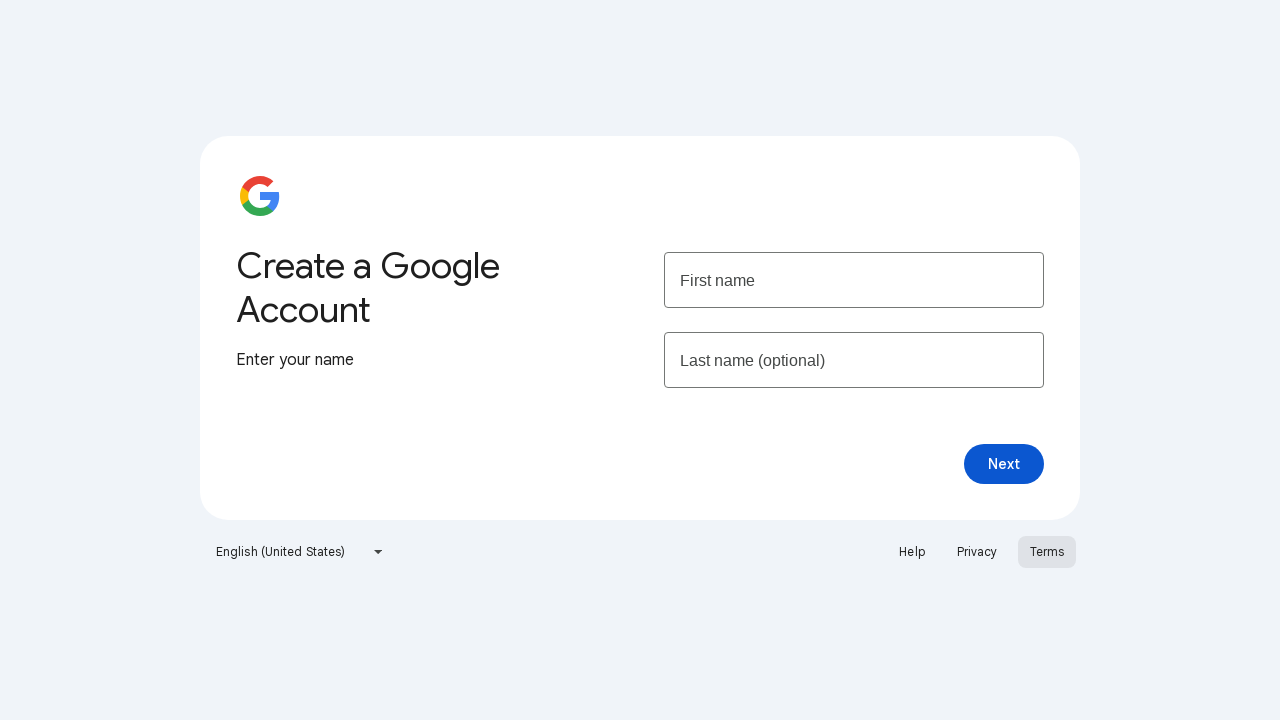

Retrieved parent window title
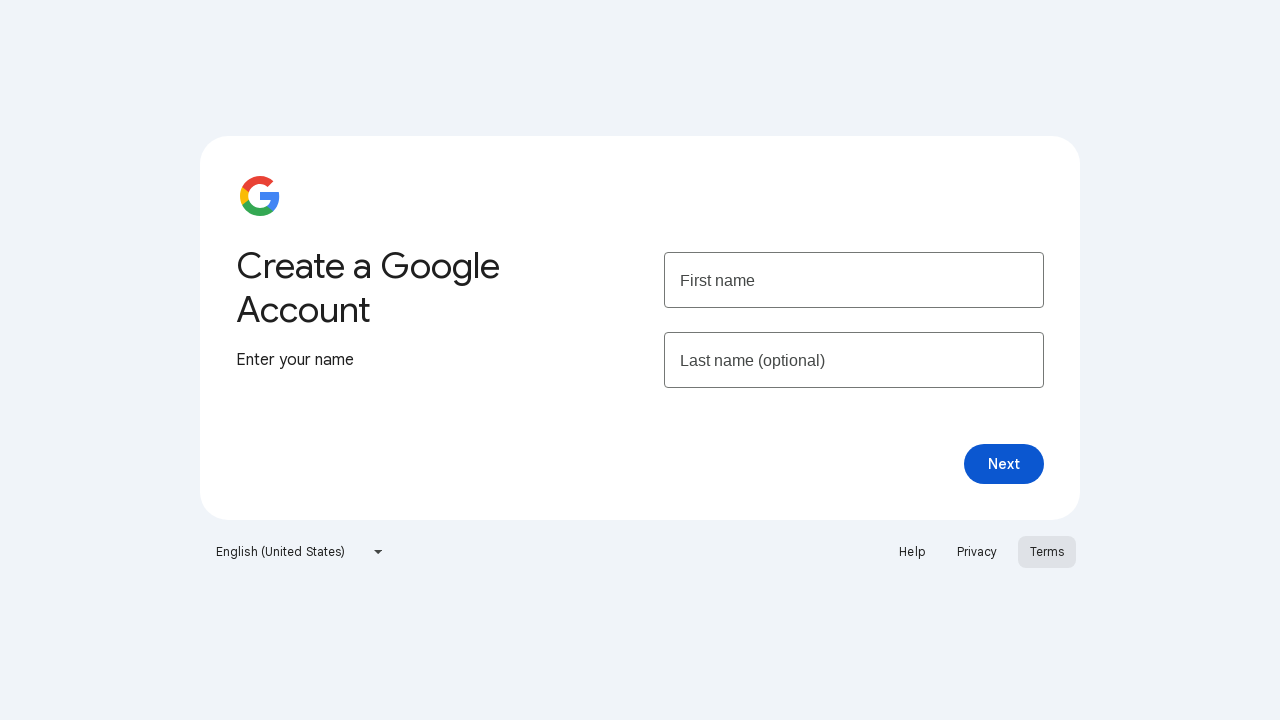

Switched to new window and retrieved its title
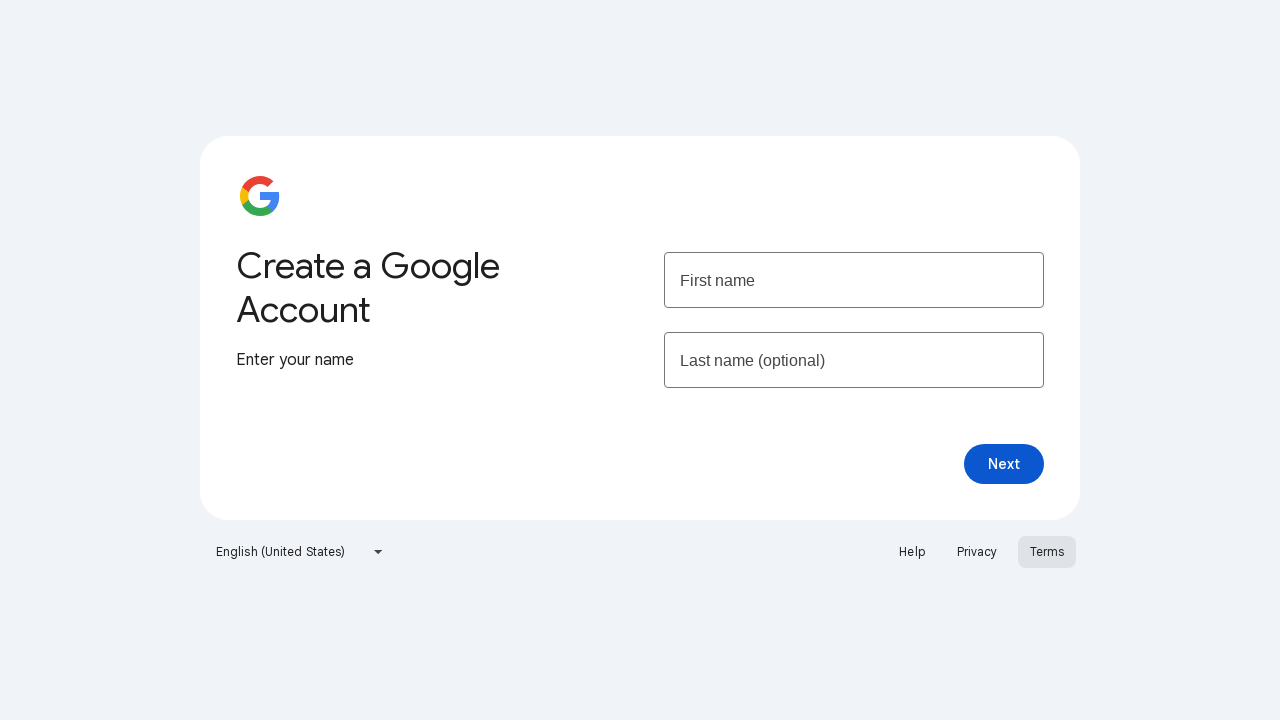

Switched back to parent window and retrieved its title
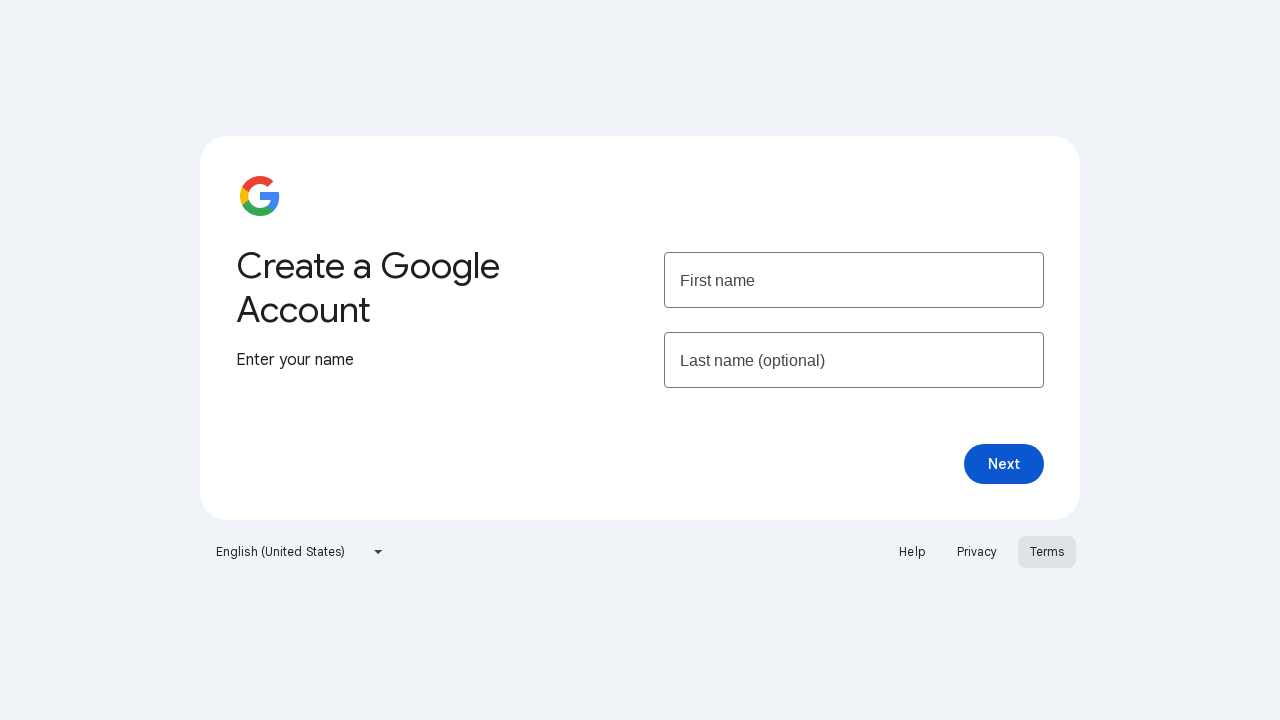

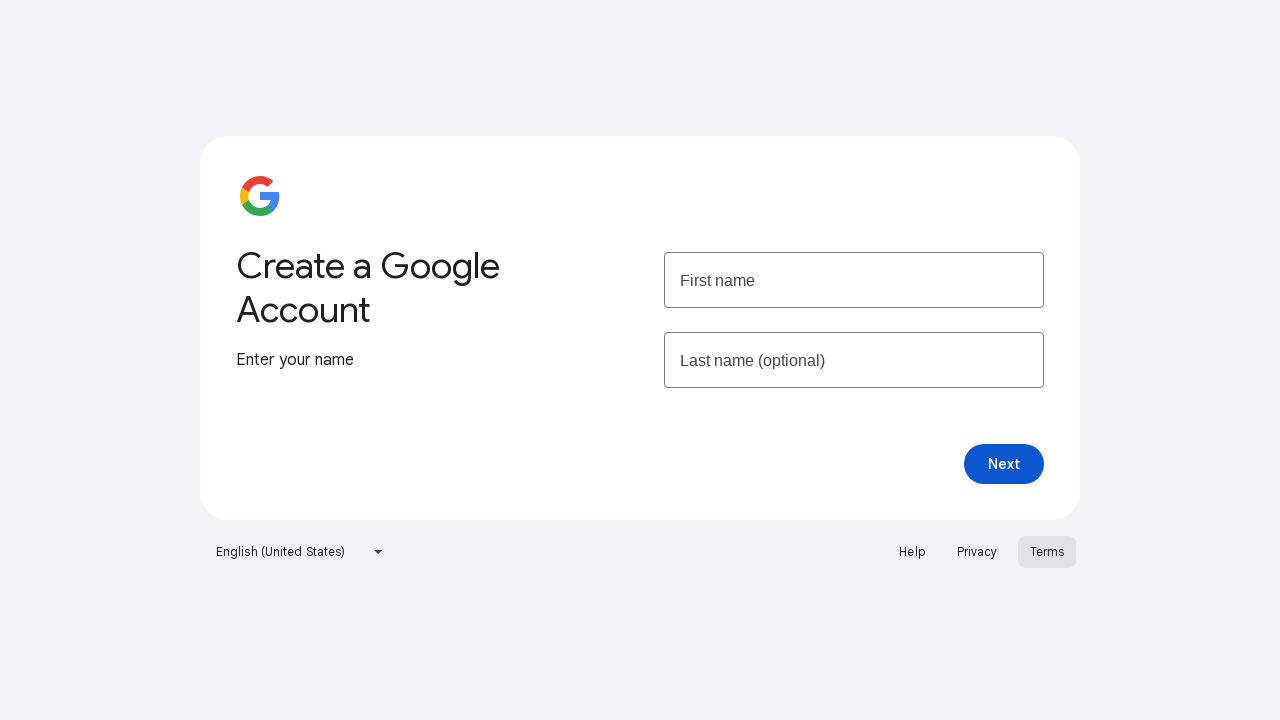